Navigates through multiple pages on the RadWatch Berkeley radiation monitoring website, visiting the main page, educational tabs, dosenet map, data charts, and school-specific pages.

Starting URL: https://radwatch.berkeley.edu

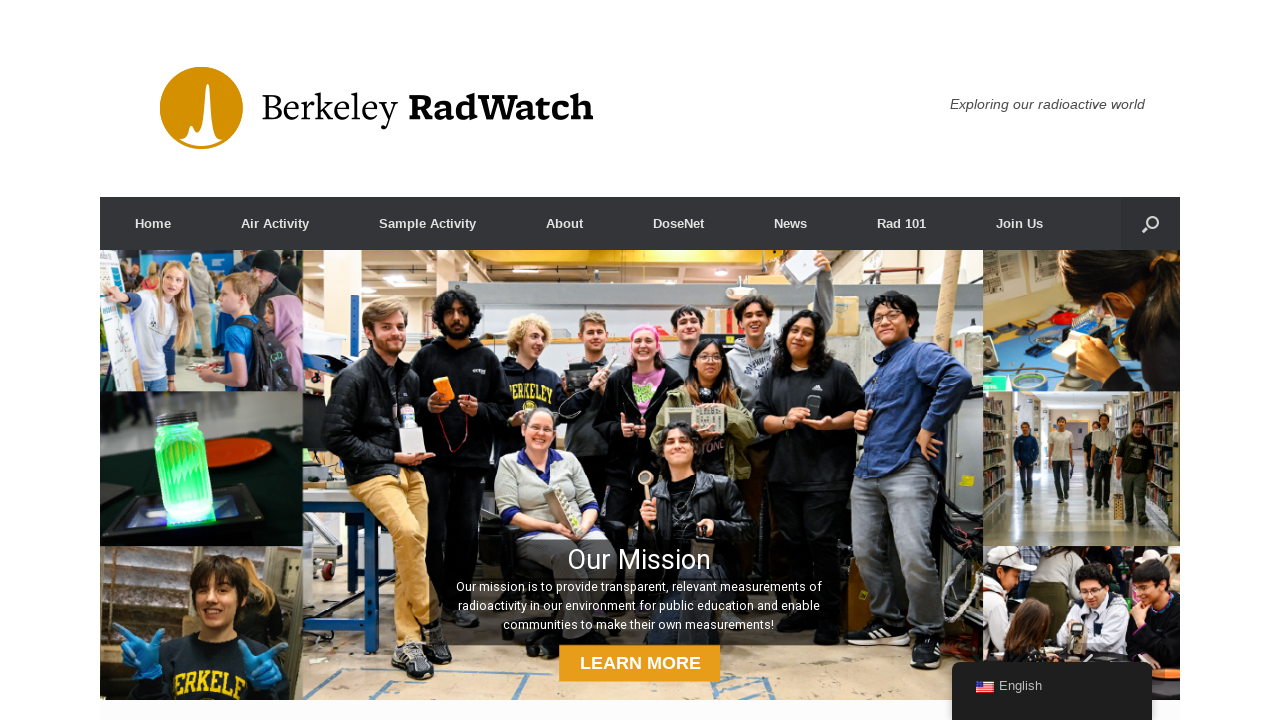

Navigated to rad101 page tab 1
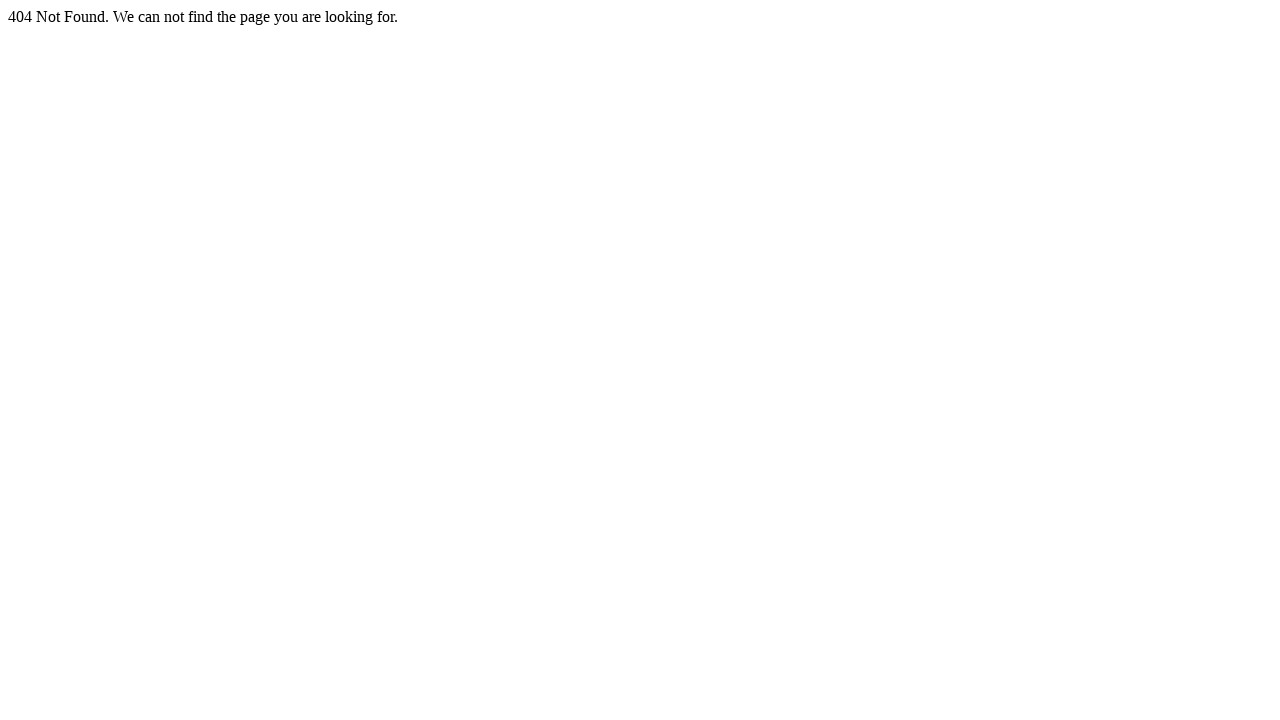

Page loaded with networkidle state for rad101 tab 1
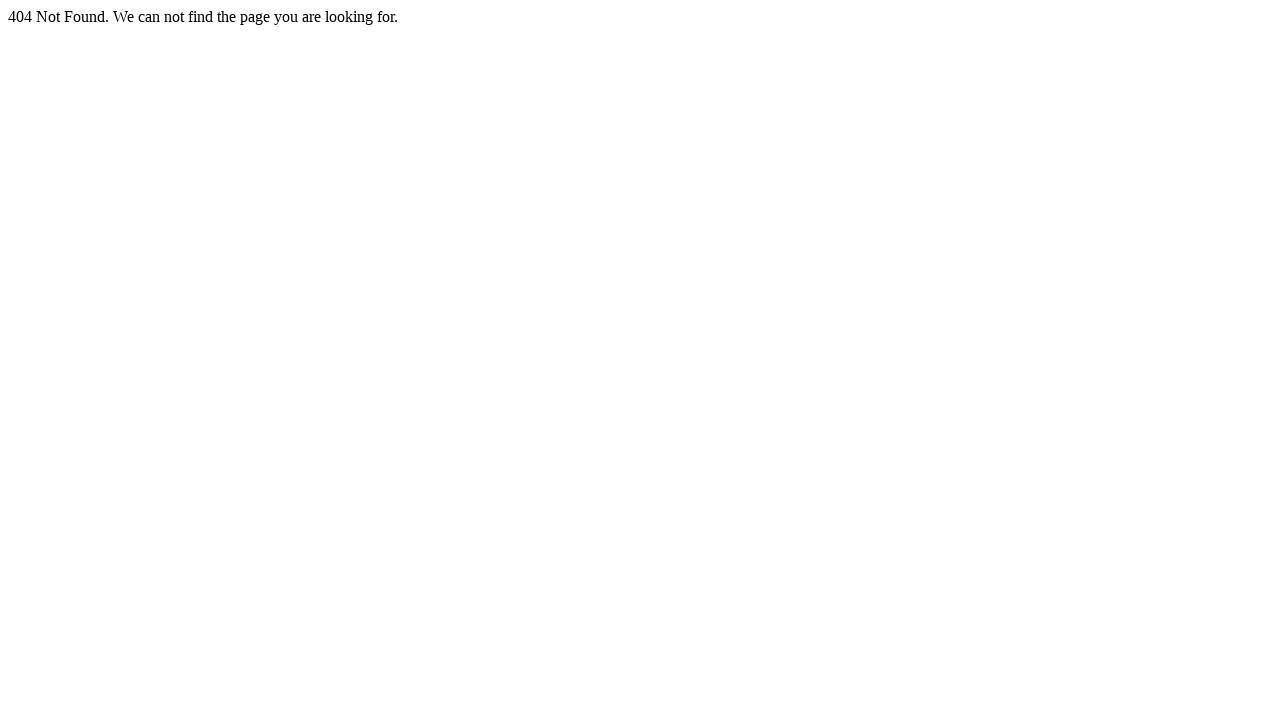

Navigated to rad101 page tab 2
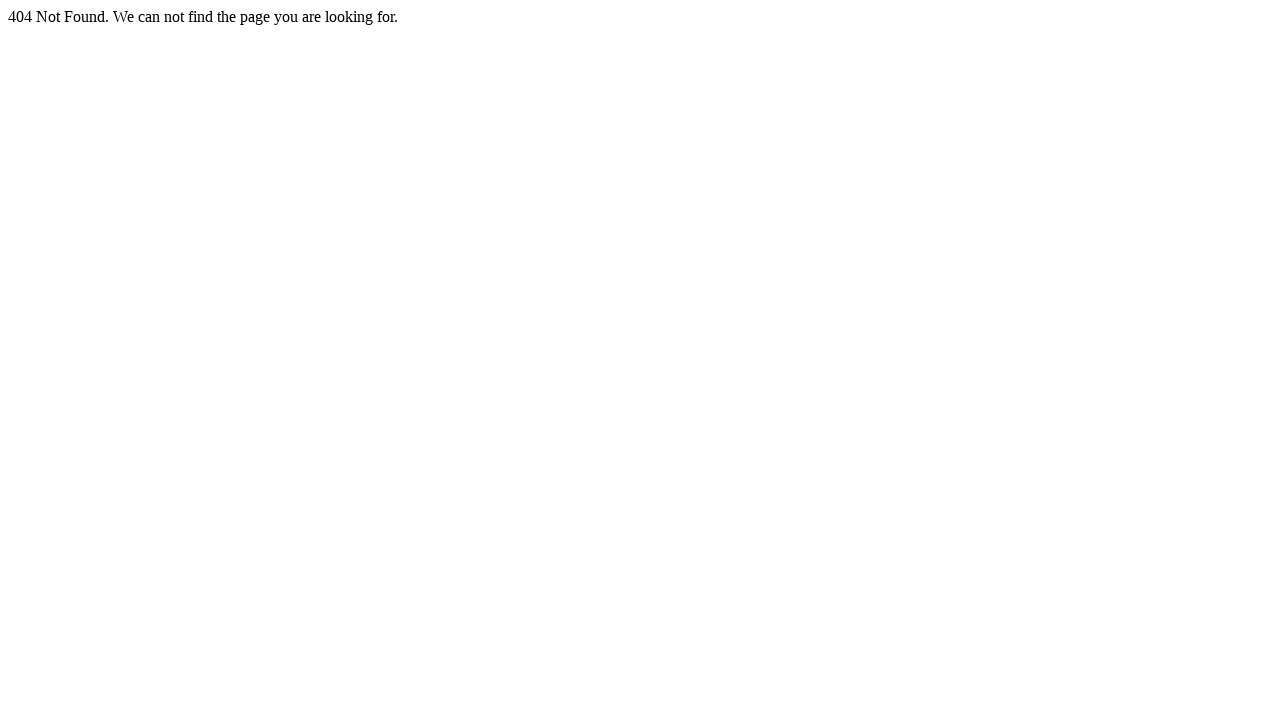

Page loaded with networkidle state for rad101 tab 2
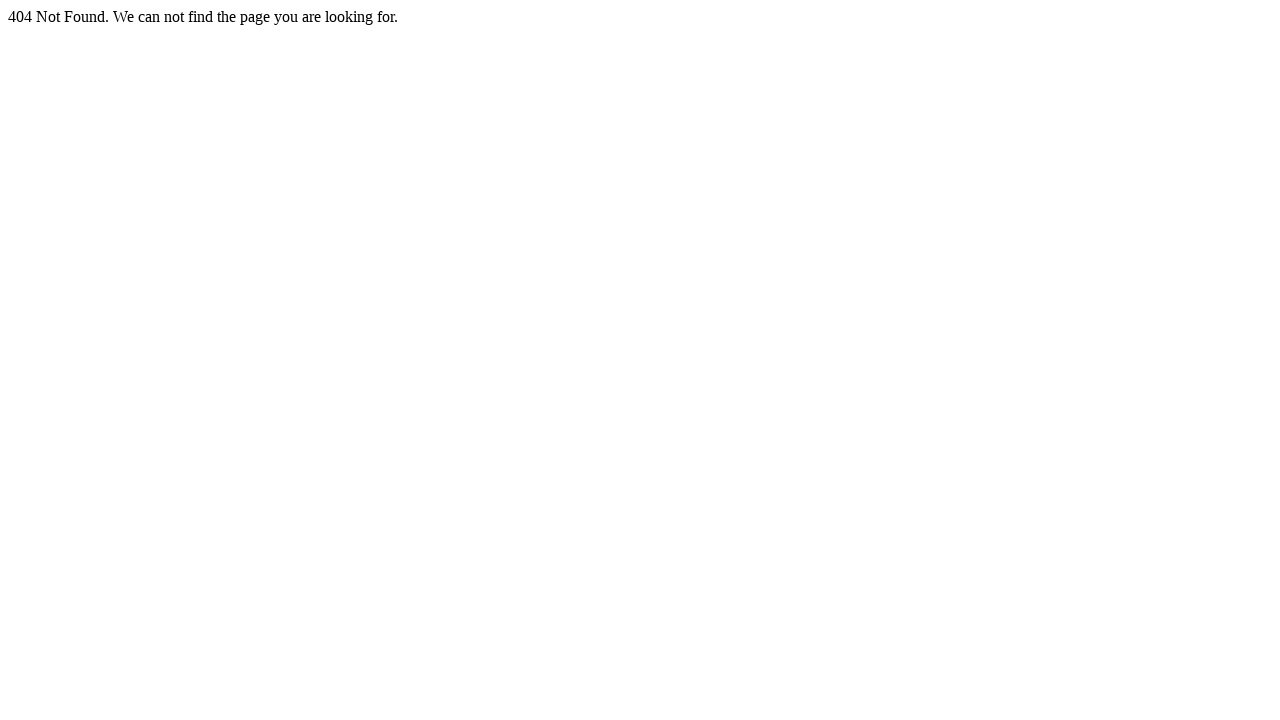

Navigated to DoseNet map page
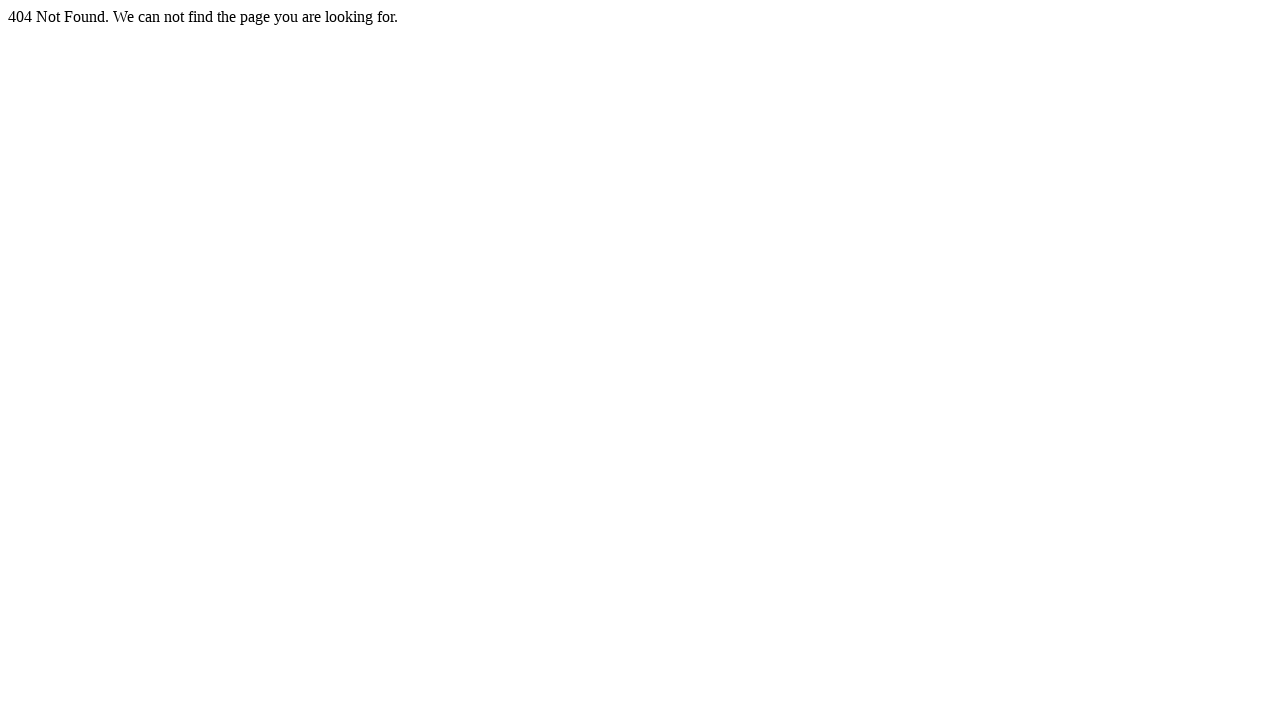

Page loaded with networkidle state for DoseNet map
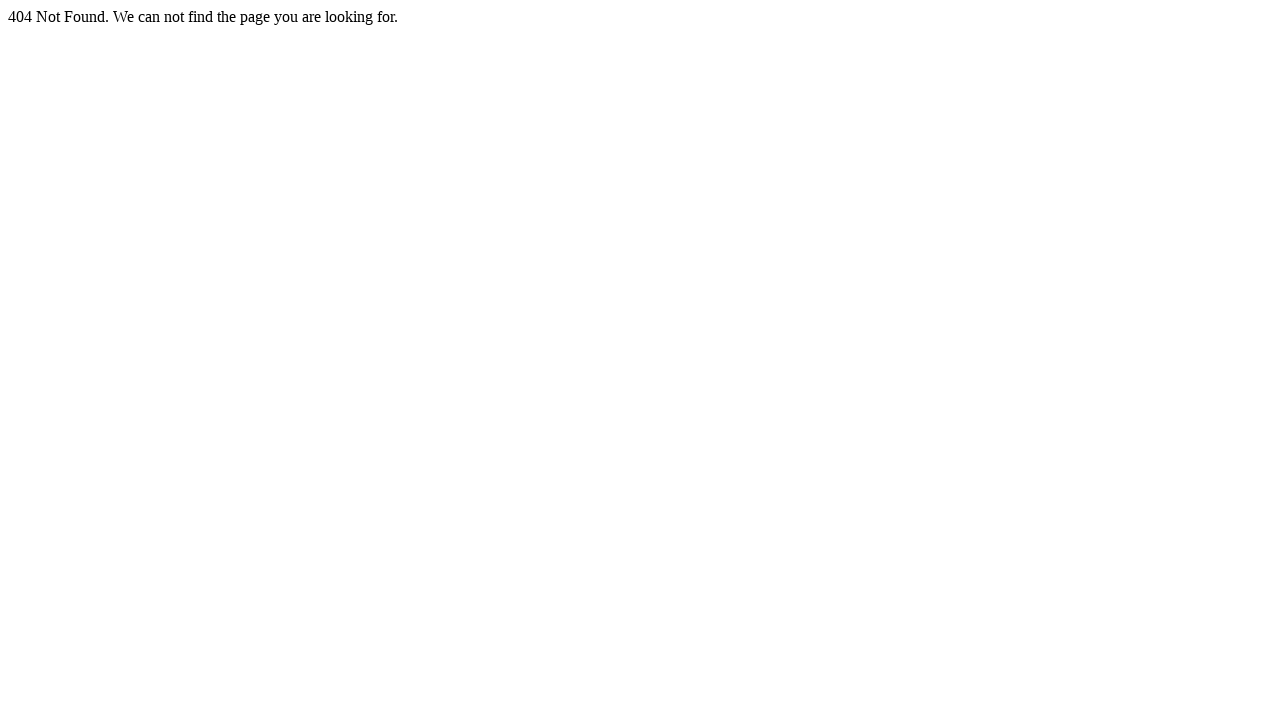

Navigated to DoseNet data charts page
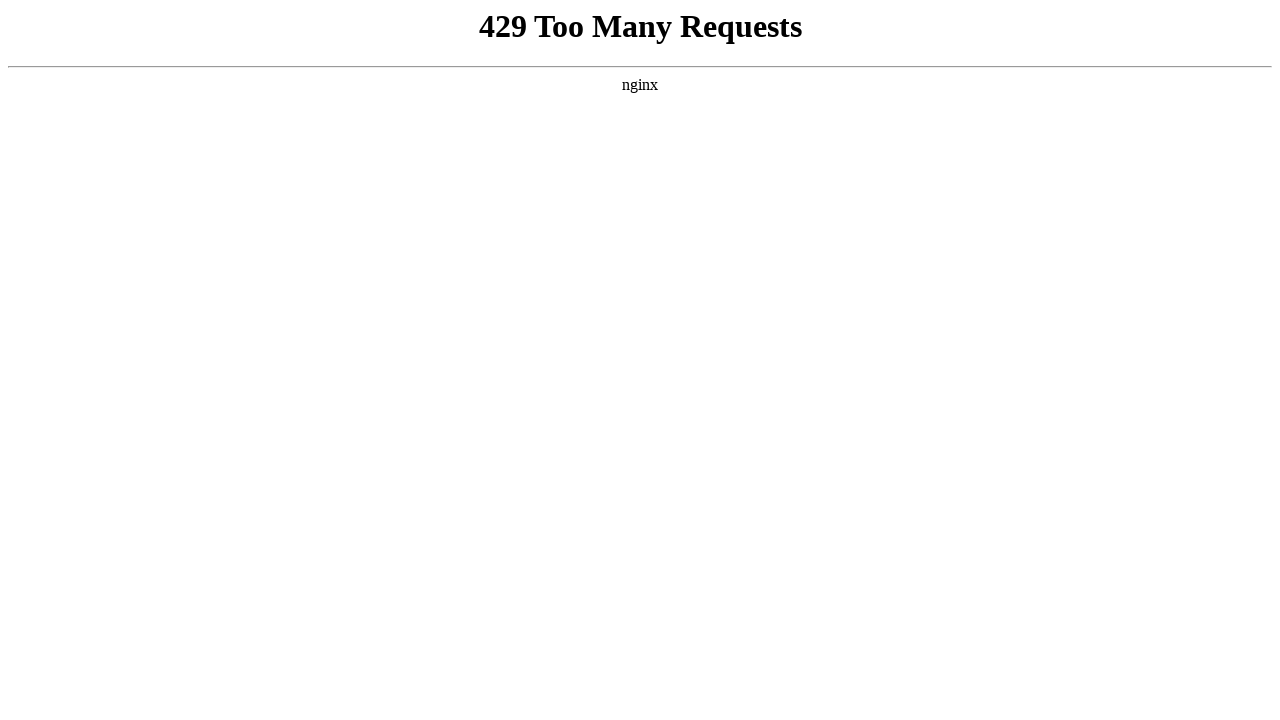

Page loaded with networkidle state for DoseNet data charts
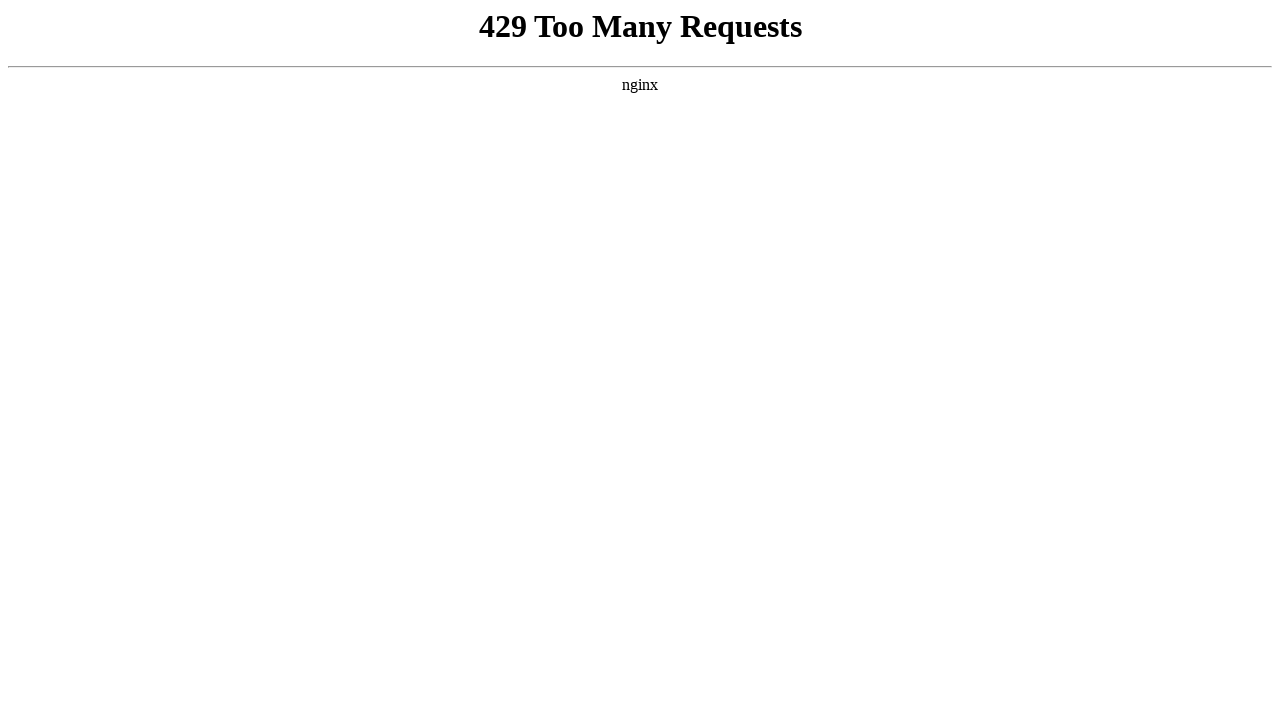

Navigated to Etcheverry school page section 1
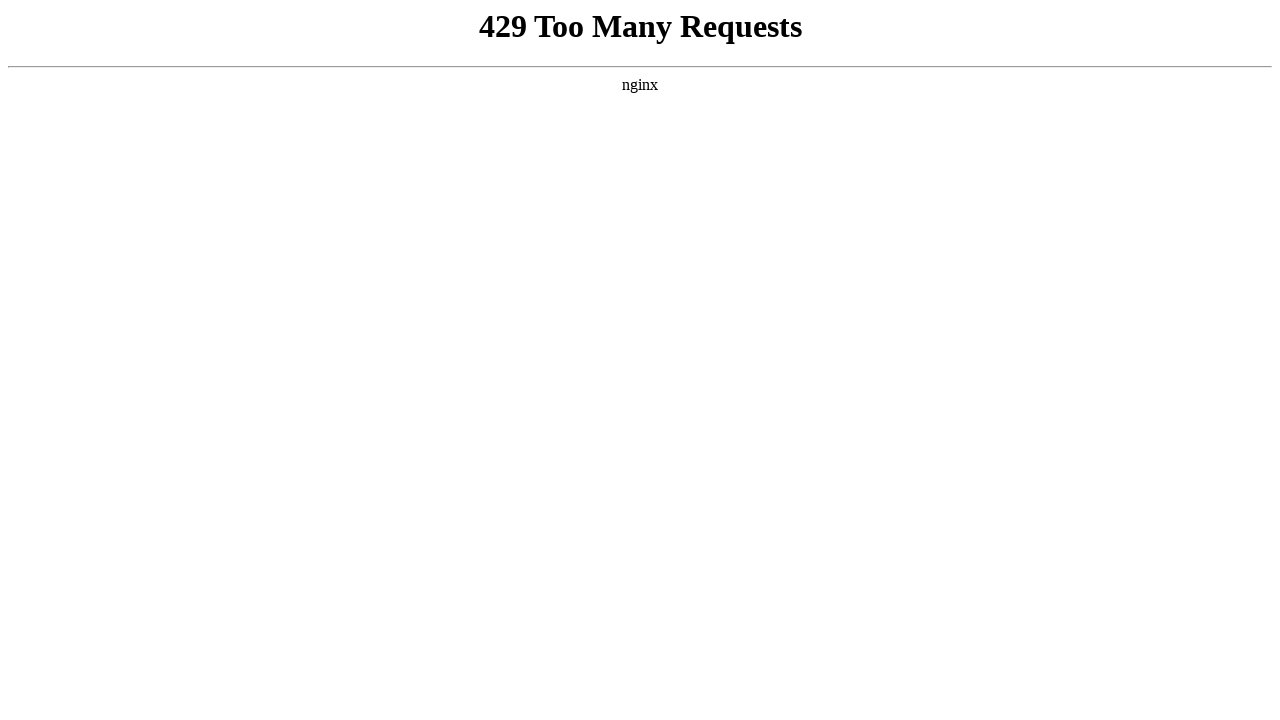

Page loaded with networkidle state for Etcheverry section 1
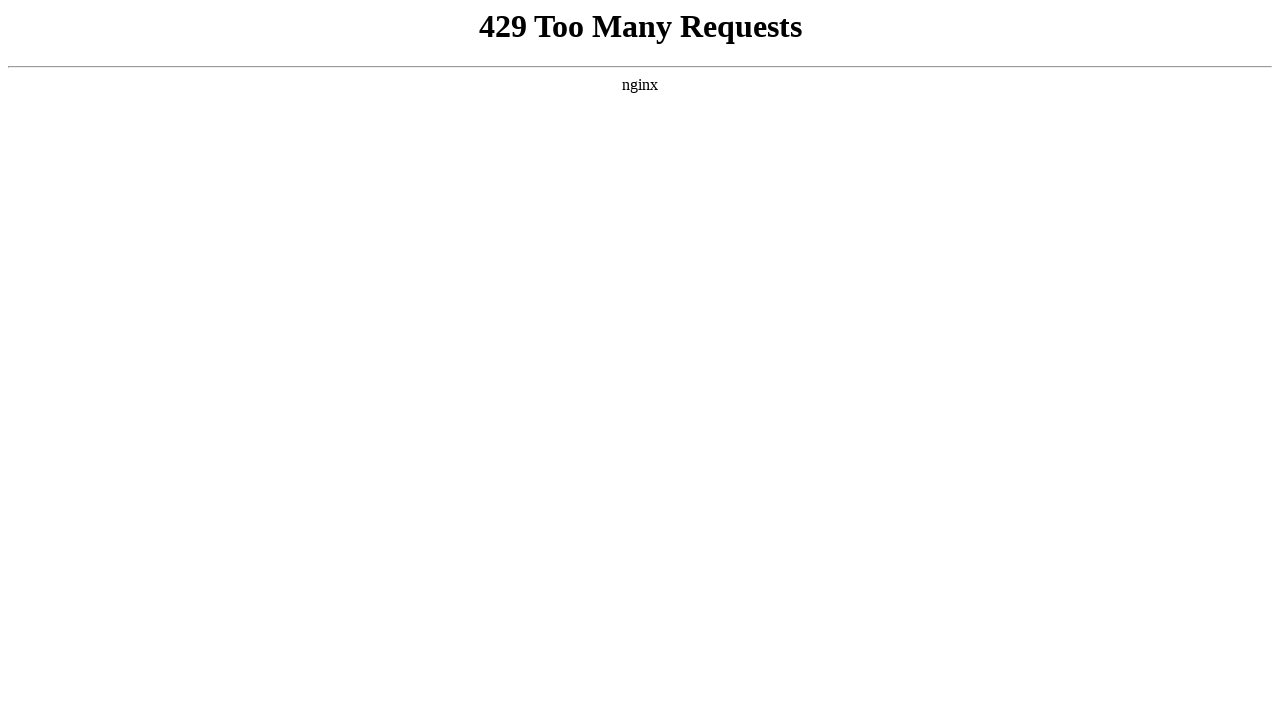

Navigated to Etcheverry school page section 2
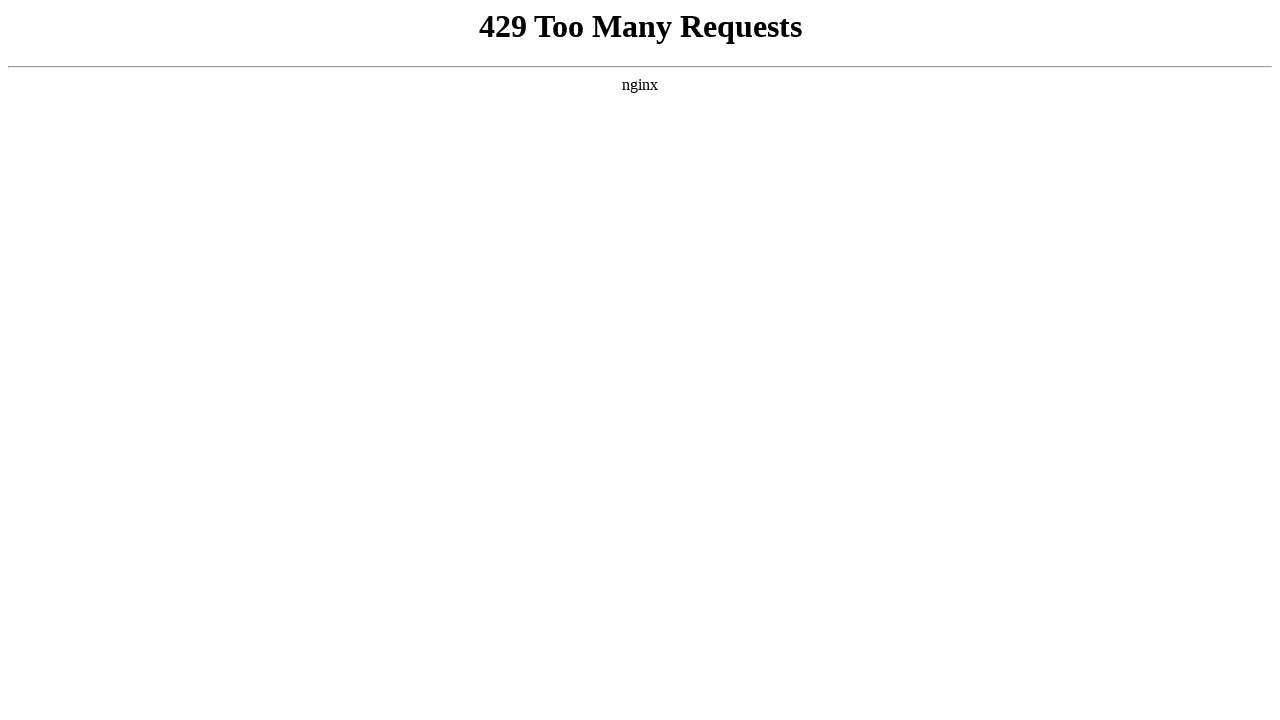

Page loaded with networkidle state for Etcheverry section 2
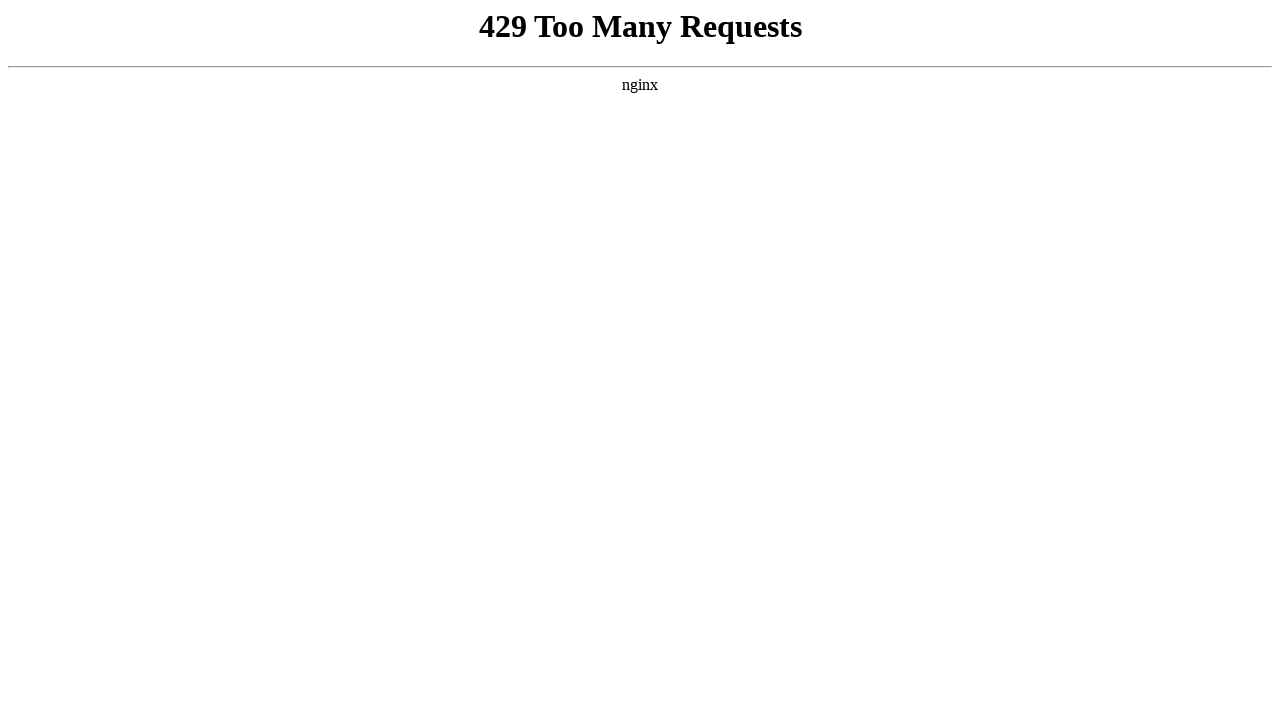

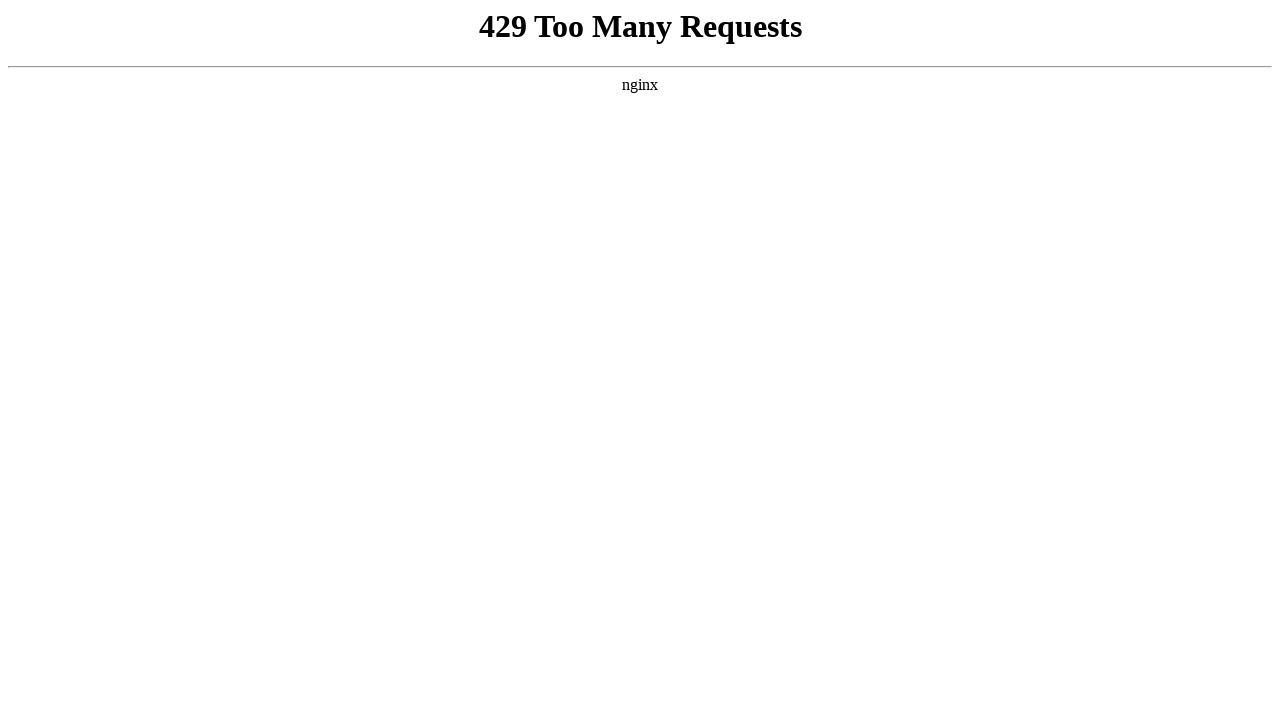